Tests clicking on the Elements card on the DemoQA homepage and verifies navigation to the elements page

Starting URL: https://demoqa.com/

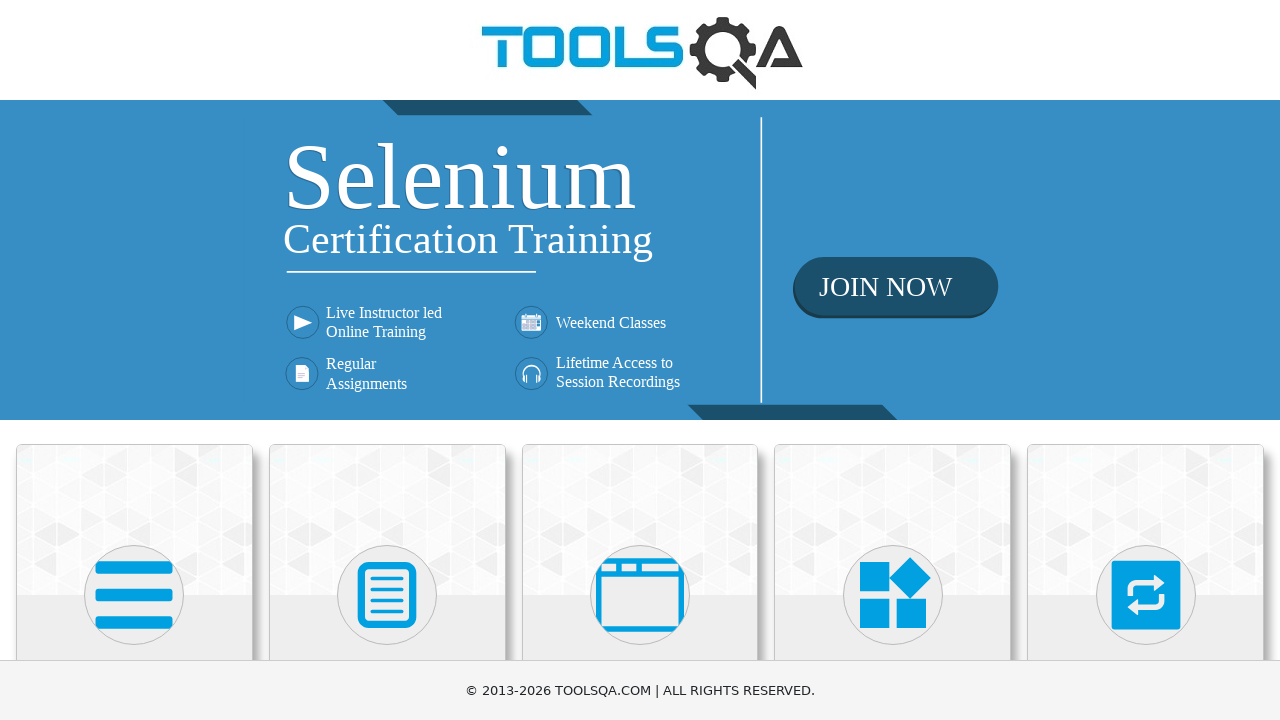

Clicked on the Elements card at (134, 520) on xpath=//h5[text()='Elements']/../../..
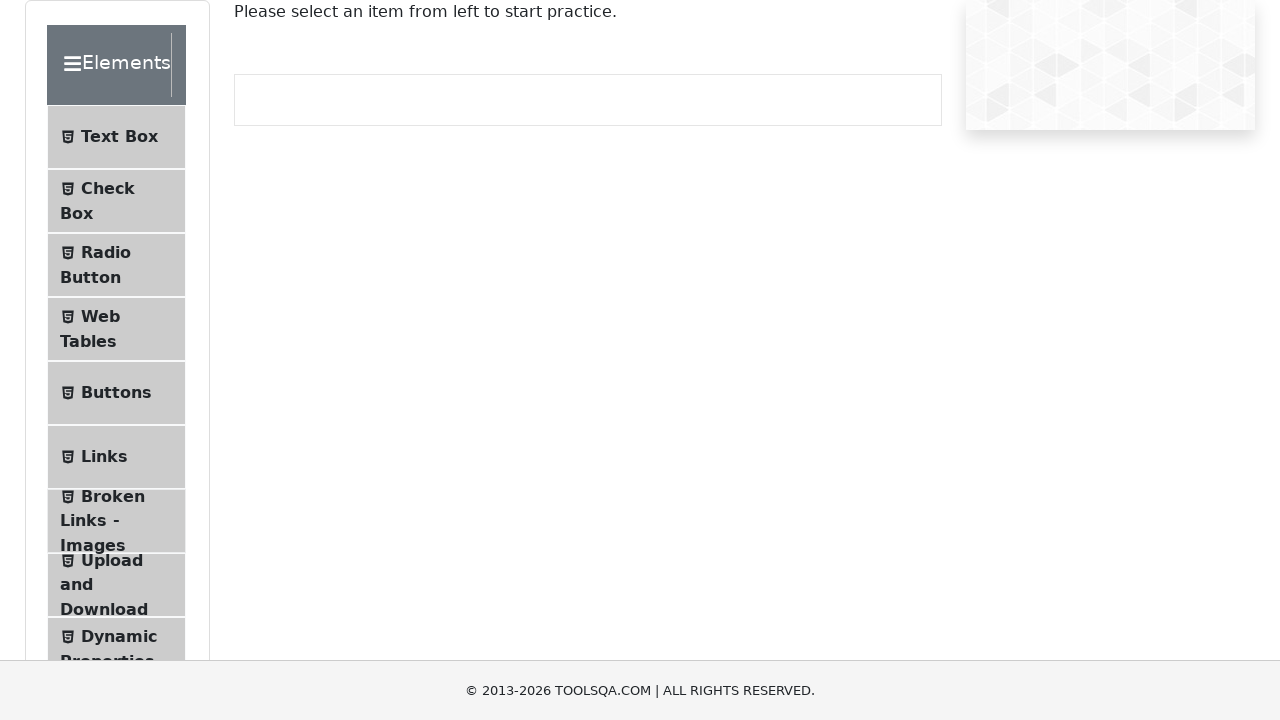

Navigation to elements page confirmed - URL is https://demoqa.com/elements
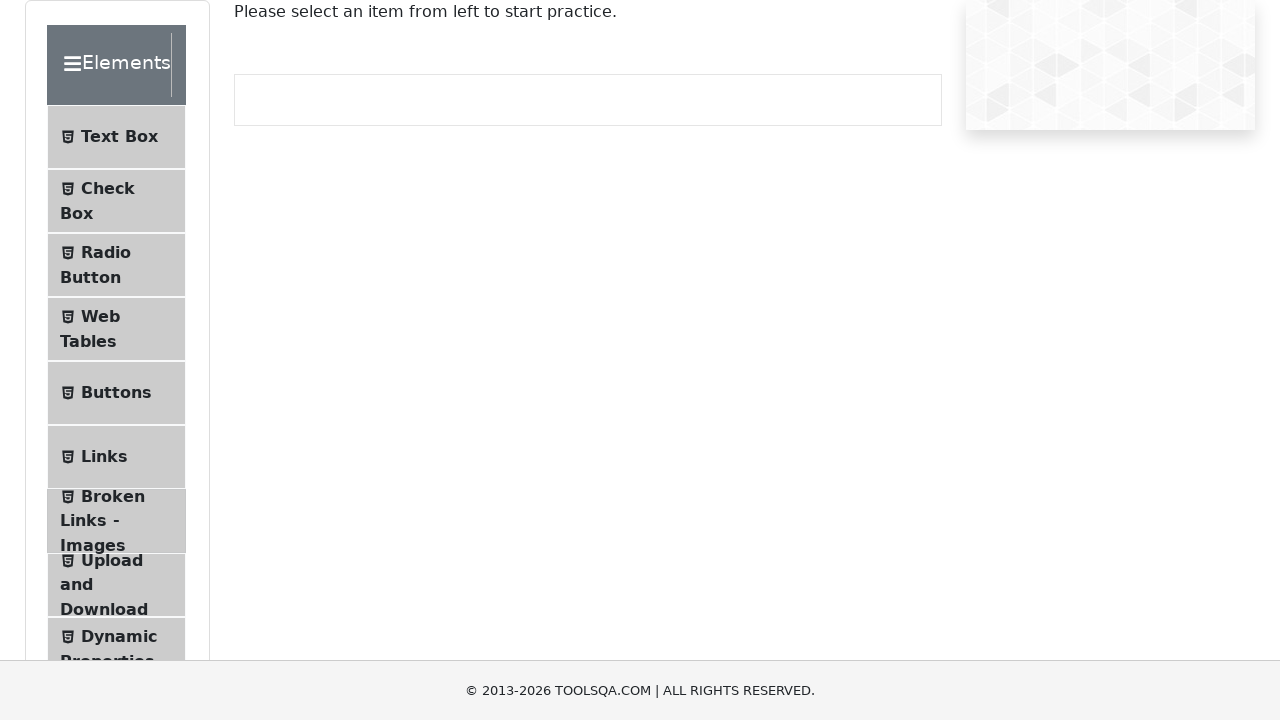

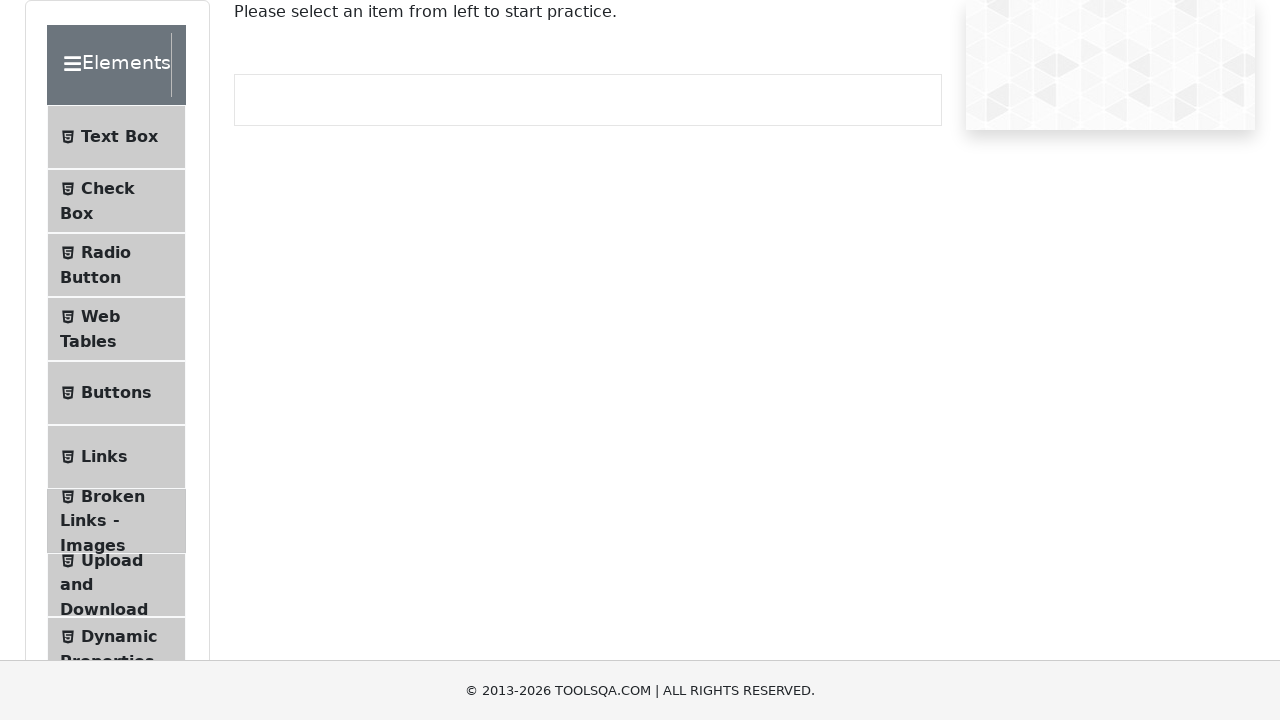